Tests geolocation functionality by navigating to a geolocation demo page and clicking the button to request the user's location.

Starting URL: https://the-internet.herokuapp.com/geolocation

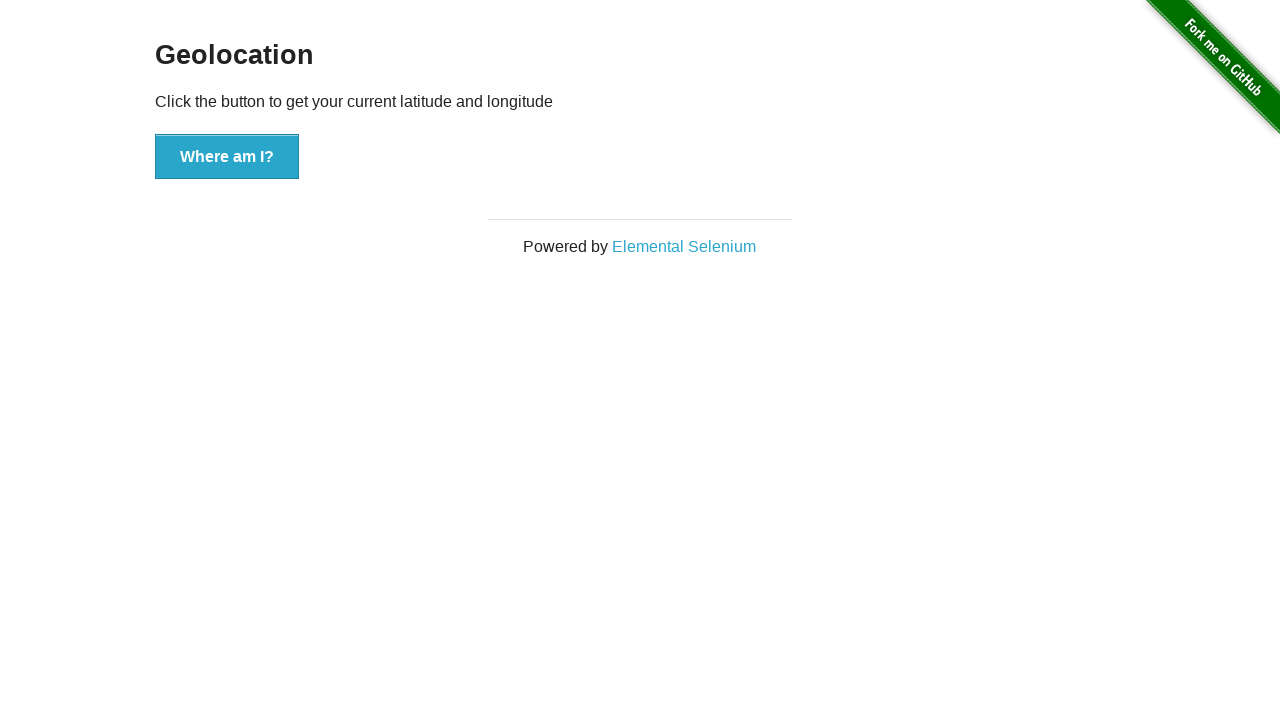

Navigated to geolocation demo page
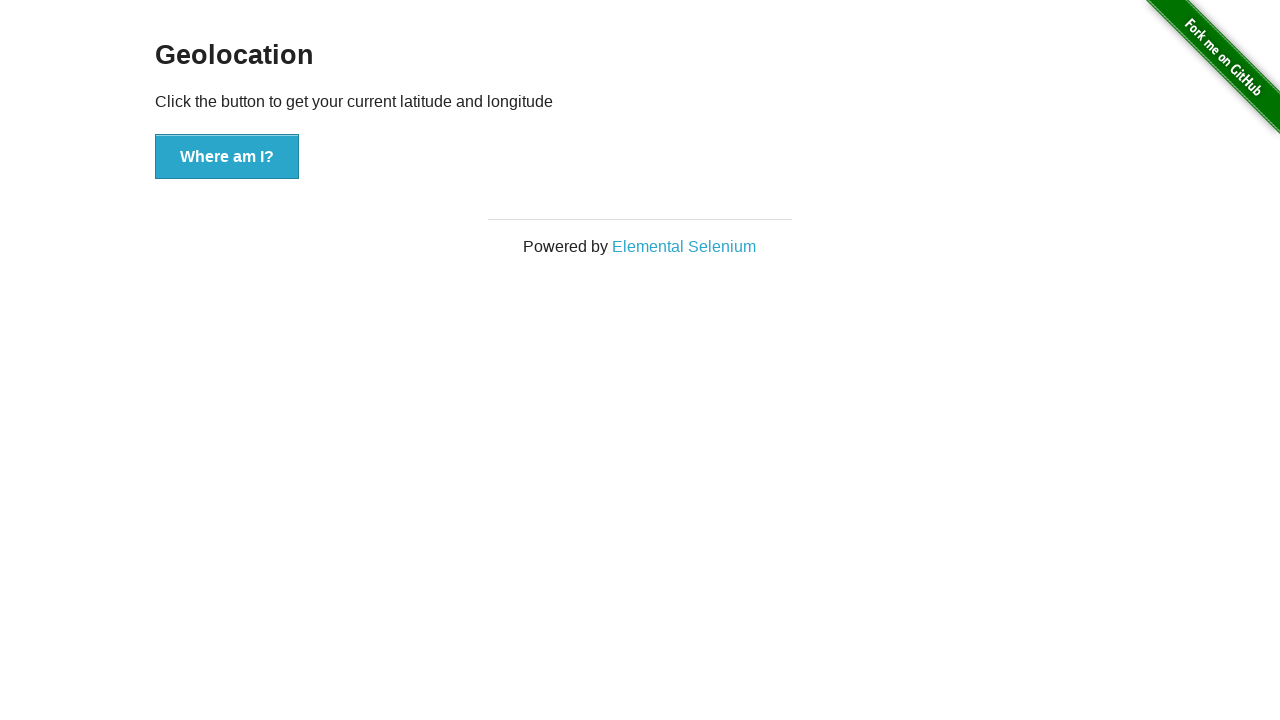

Clicked 'Where am I?' button to request geolocation at (227, 157) on xpath=//*[@id='content']/div/button
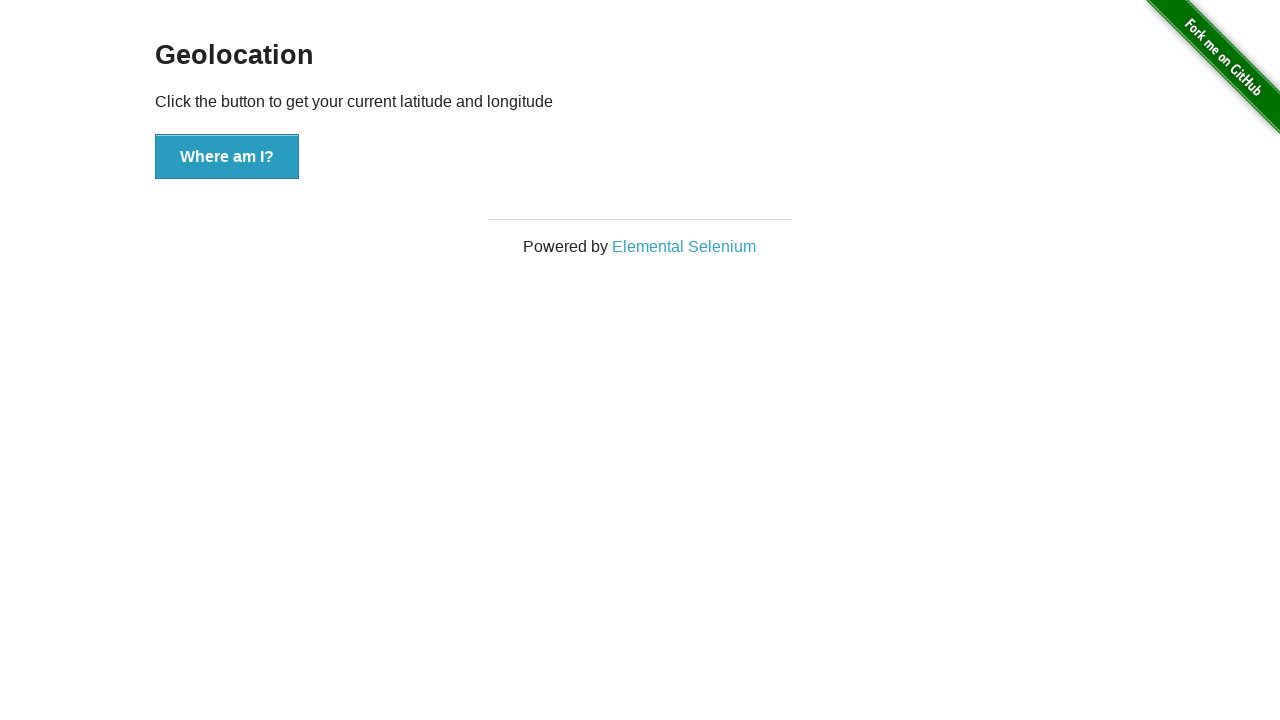

Waited 3 seconds for geolocation response
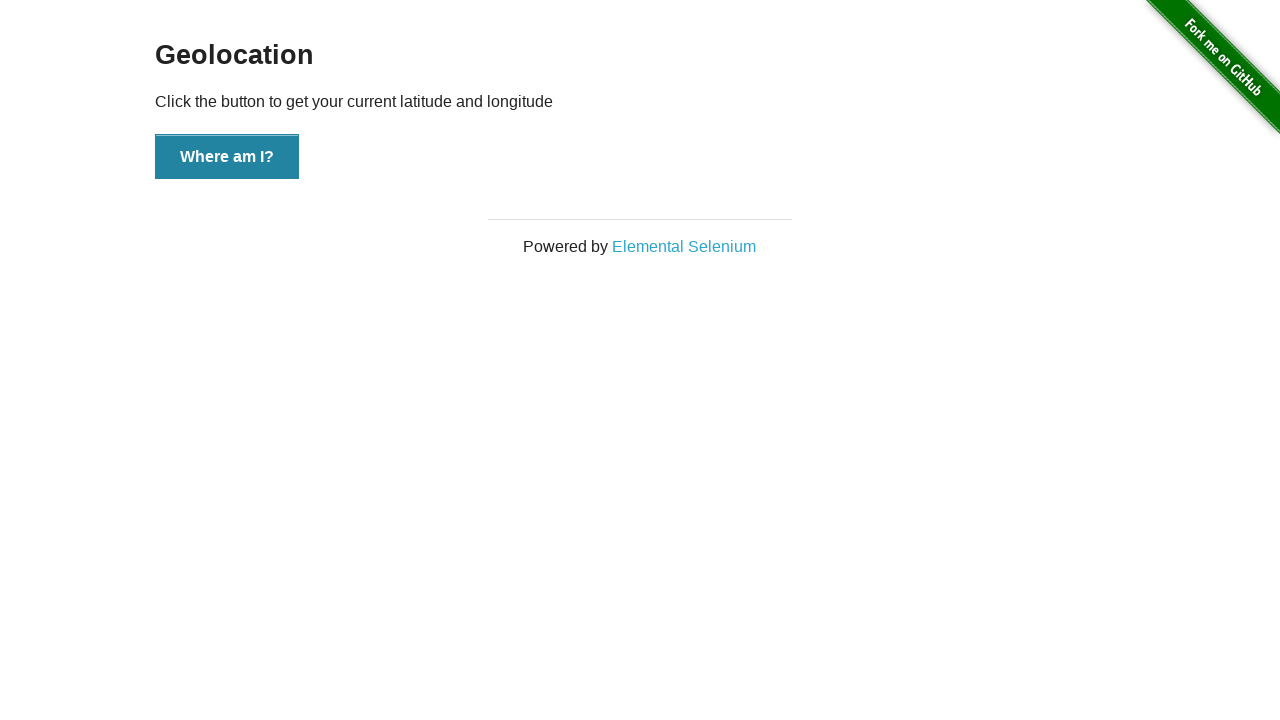

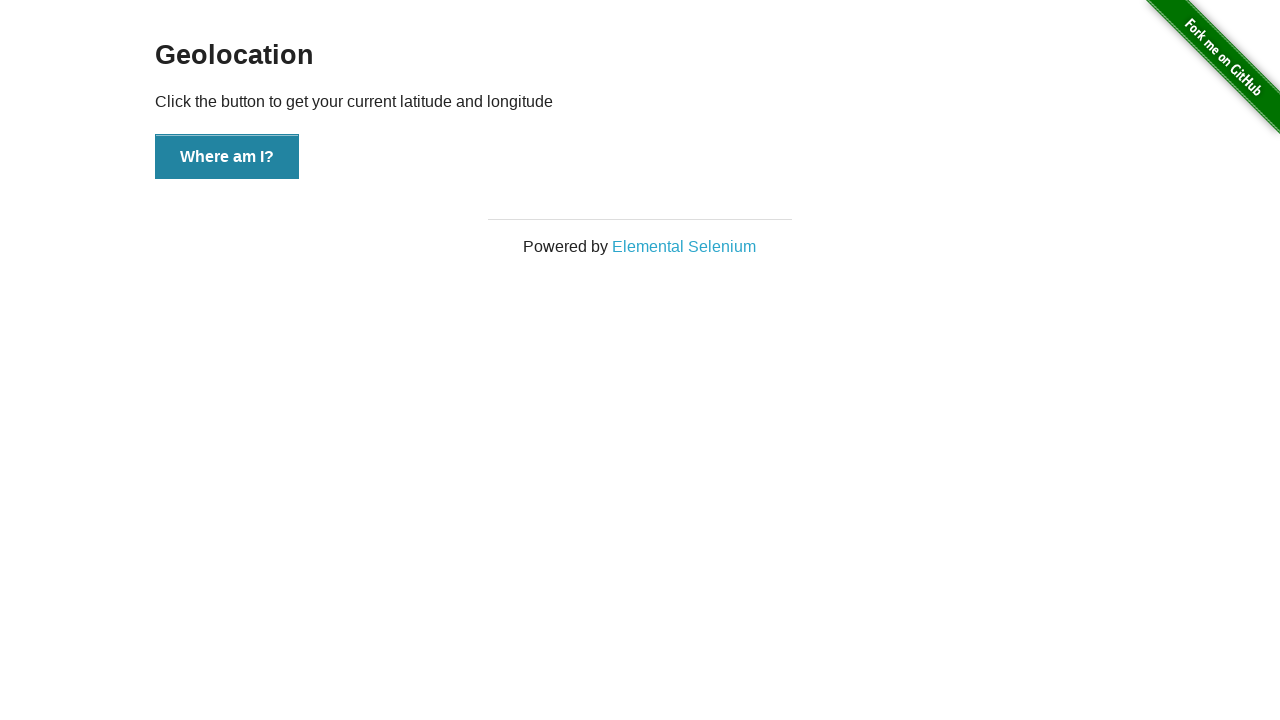